Searches for a city "Indore", selects it from the dropdown, clicks Get Weather, and verifies the weather card displays the city name

Starting URL: https://cavitak-assesment.vercel.app/

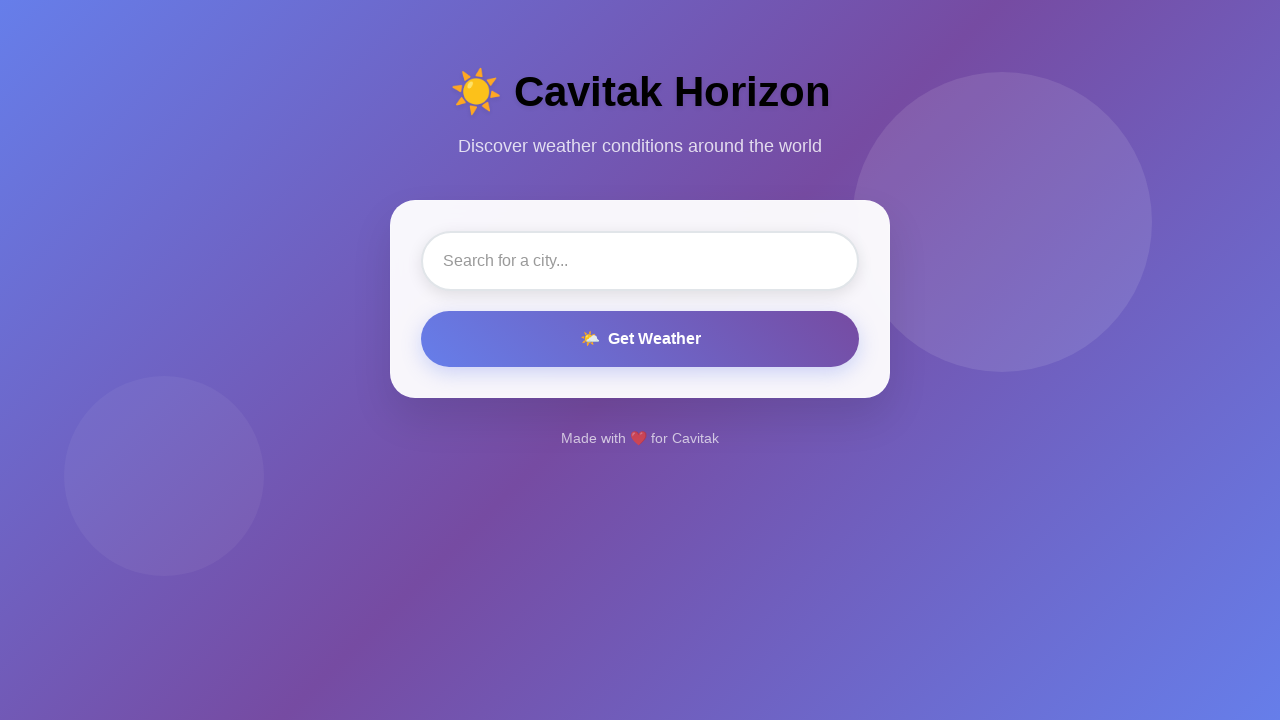

Filled search input with city name 'Indore' on .search-input
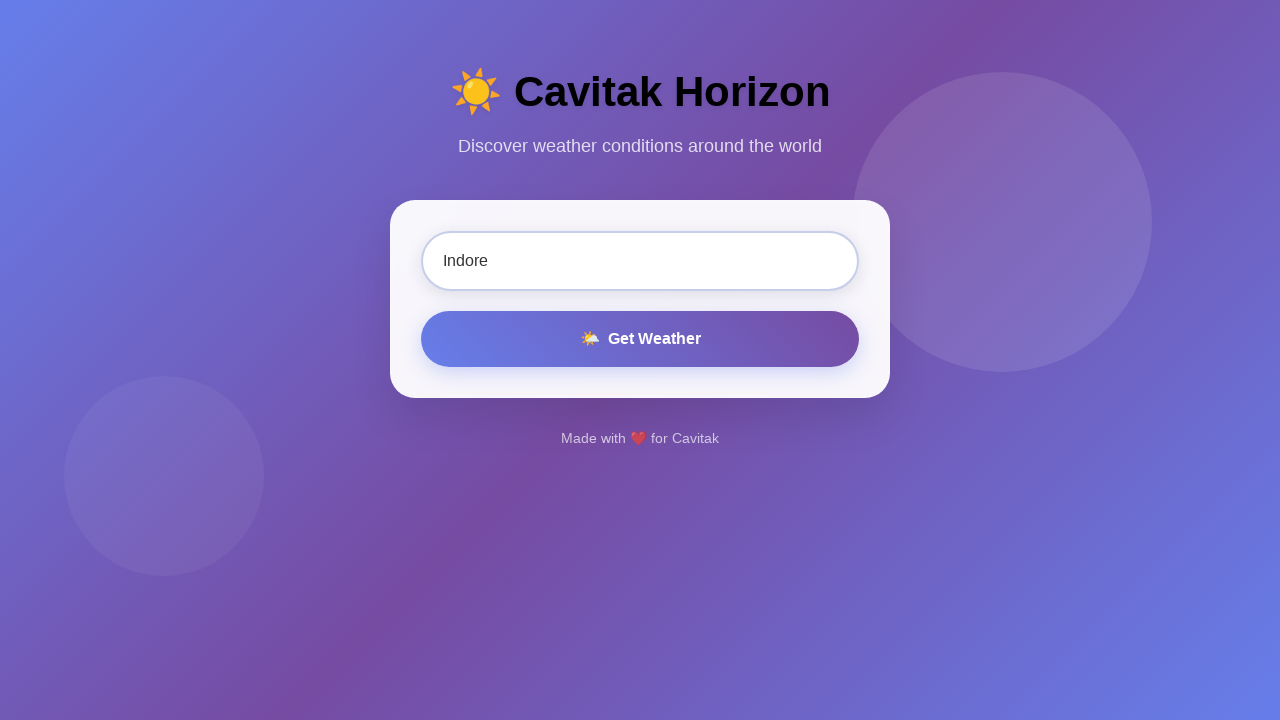

Pressed Enter to trigger search on .search-input
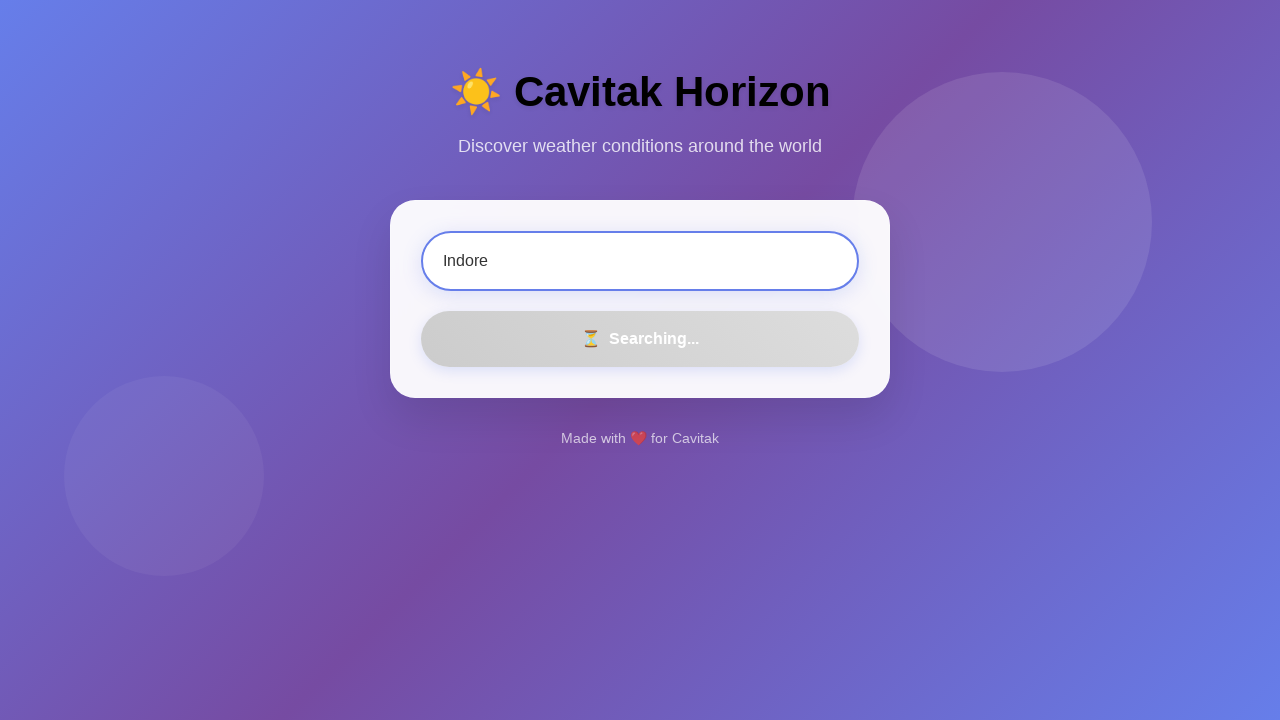

City suggestion dropdown appeared
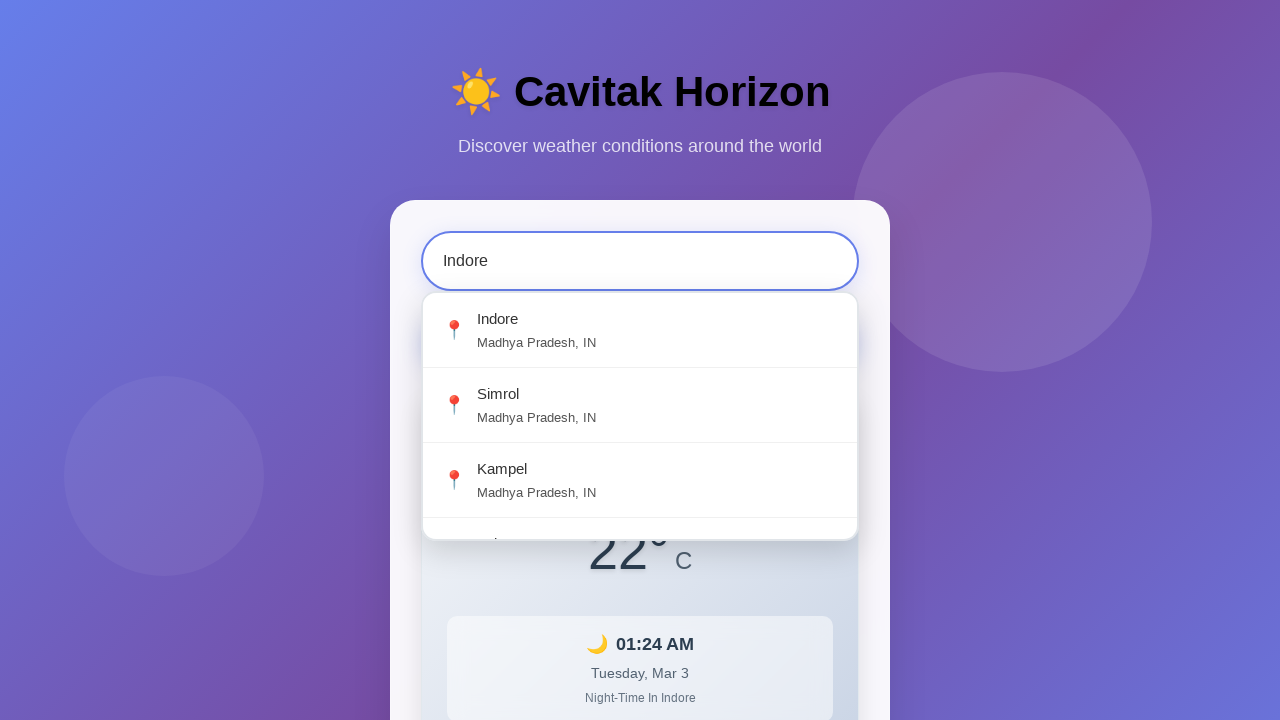

Selected first city suggestion 'Indore' from dropdown at (640, 330) on .city-suggestion >> nth=0
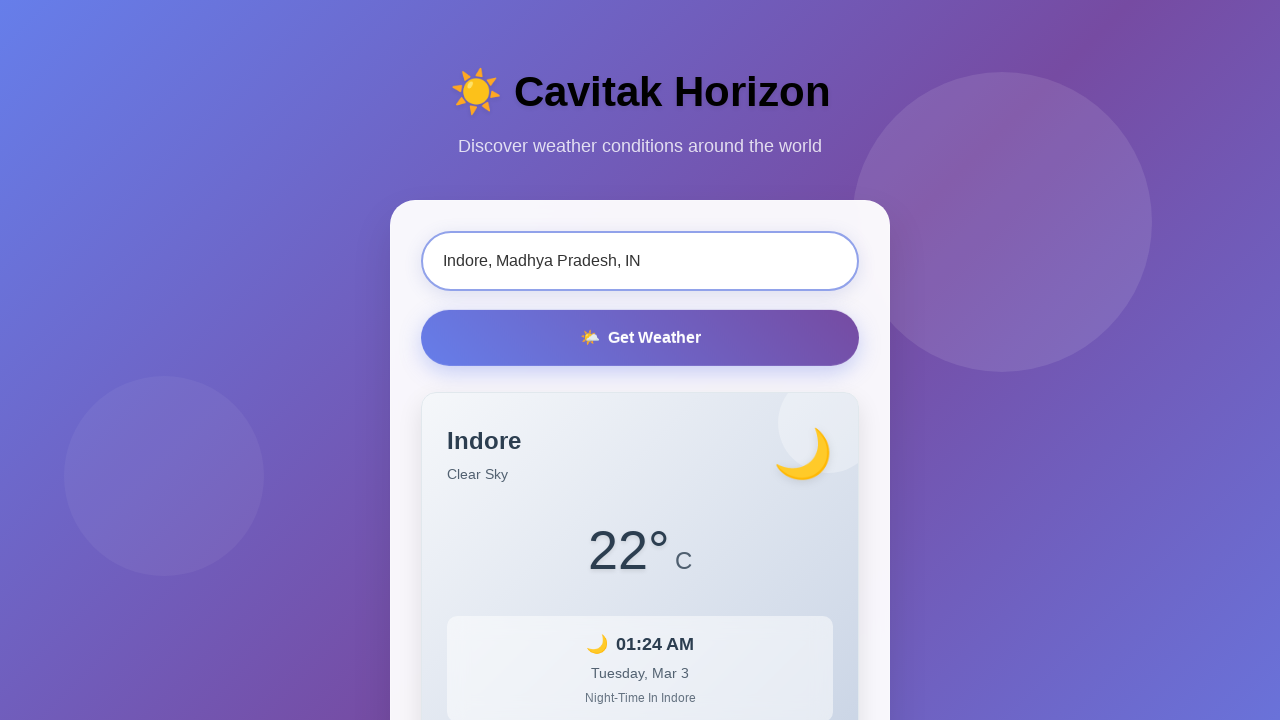

Clicked Get Weather button at (640, 337) on .get-weather-btn
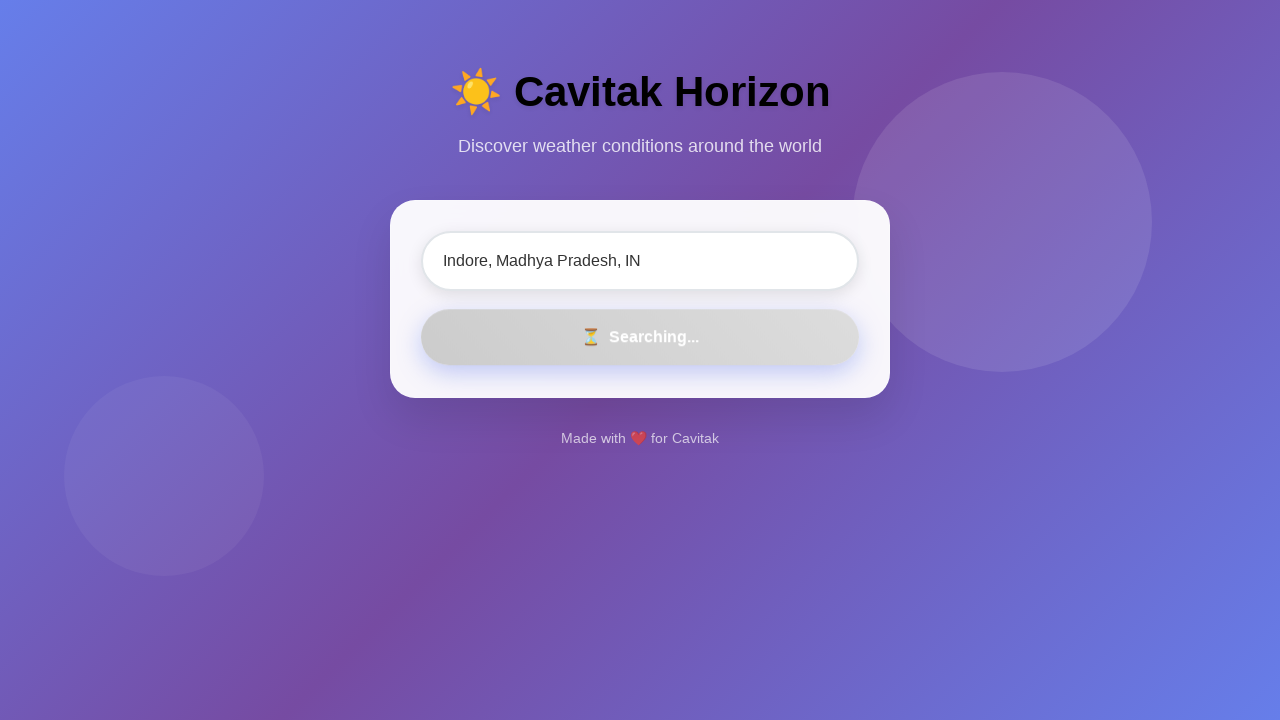

Weather card loaded and city name 'Indore' is displayed
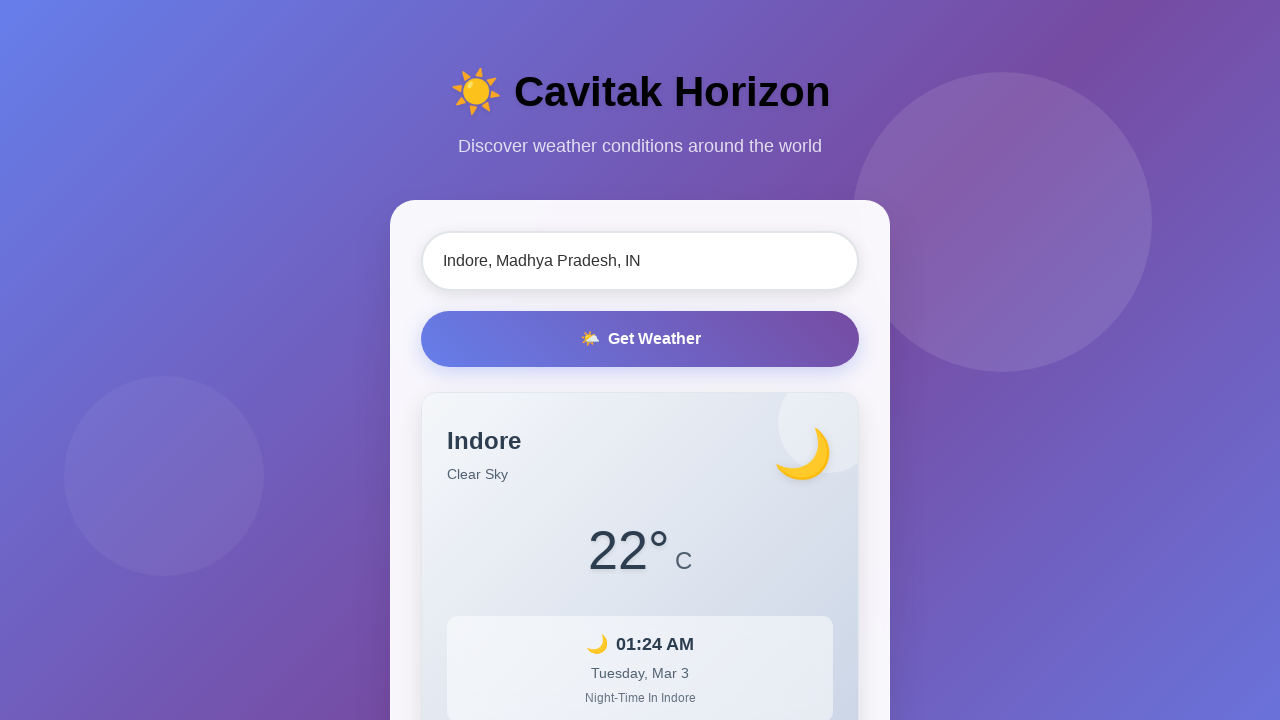

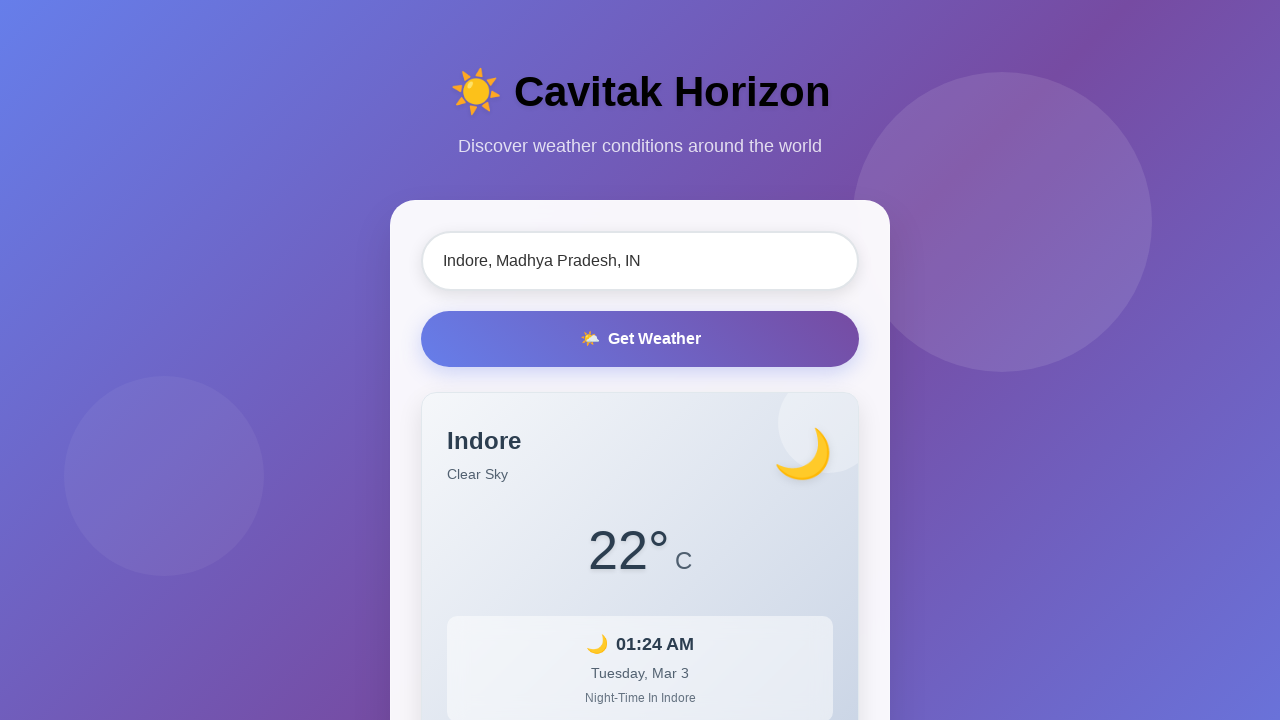